Tests the resizable widget on jQuery UI by navigating to the Resizable demo page, switching to the iframe containing the demo, and performing a drag-and-drop action to resize an element.

Starting URL: https://www.jqueryui.com

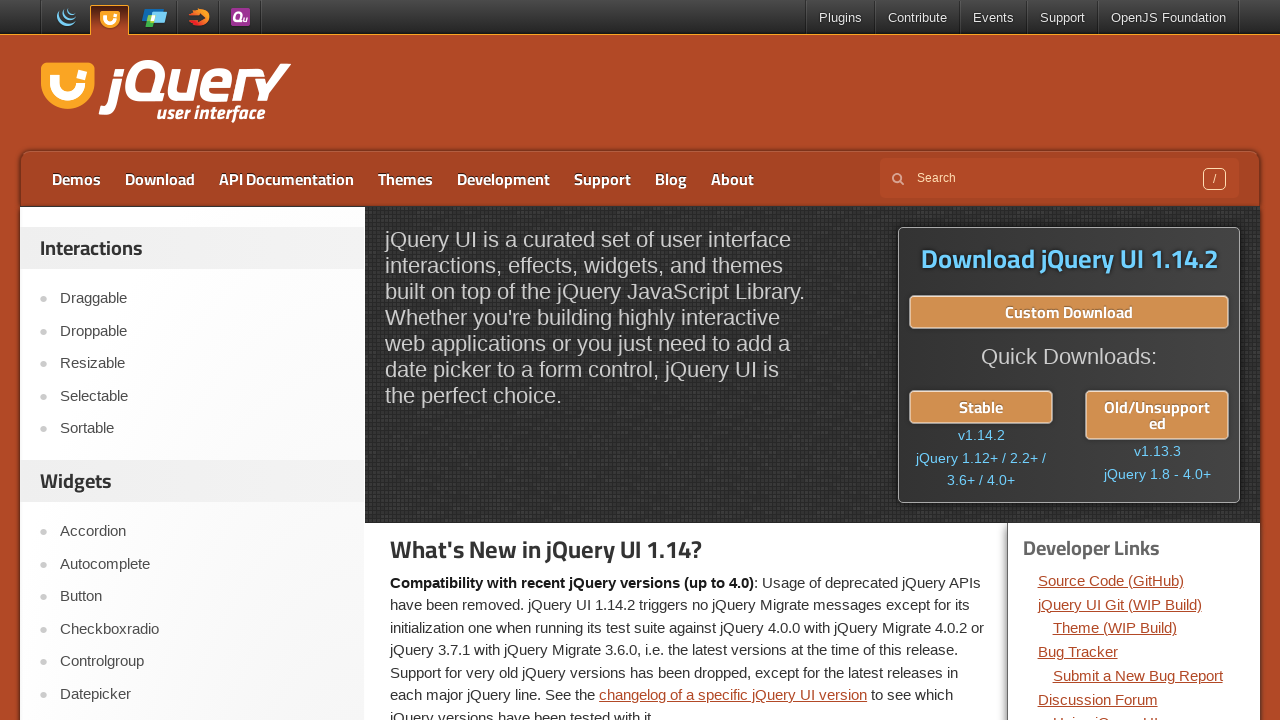

Clicked on the Resizable link in the navigation at (202, 364) on a:has-text('Resizable')
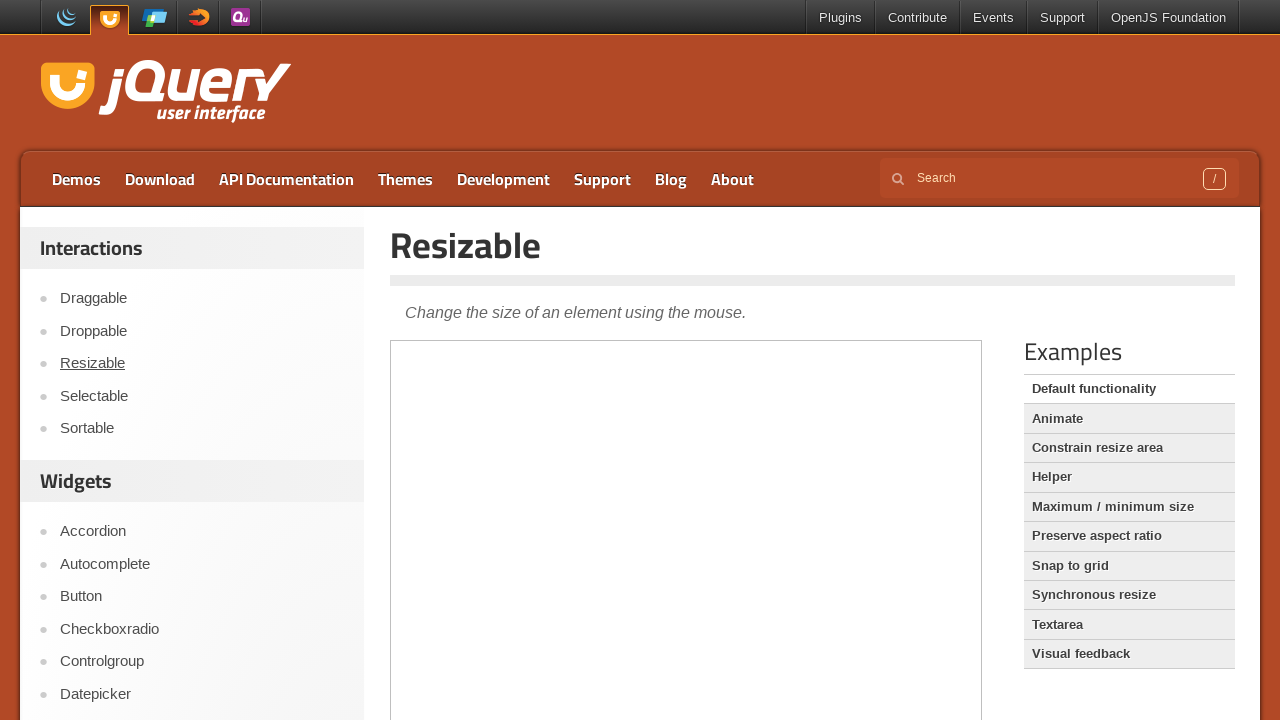

Located the content iframe
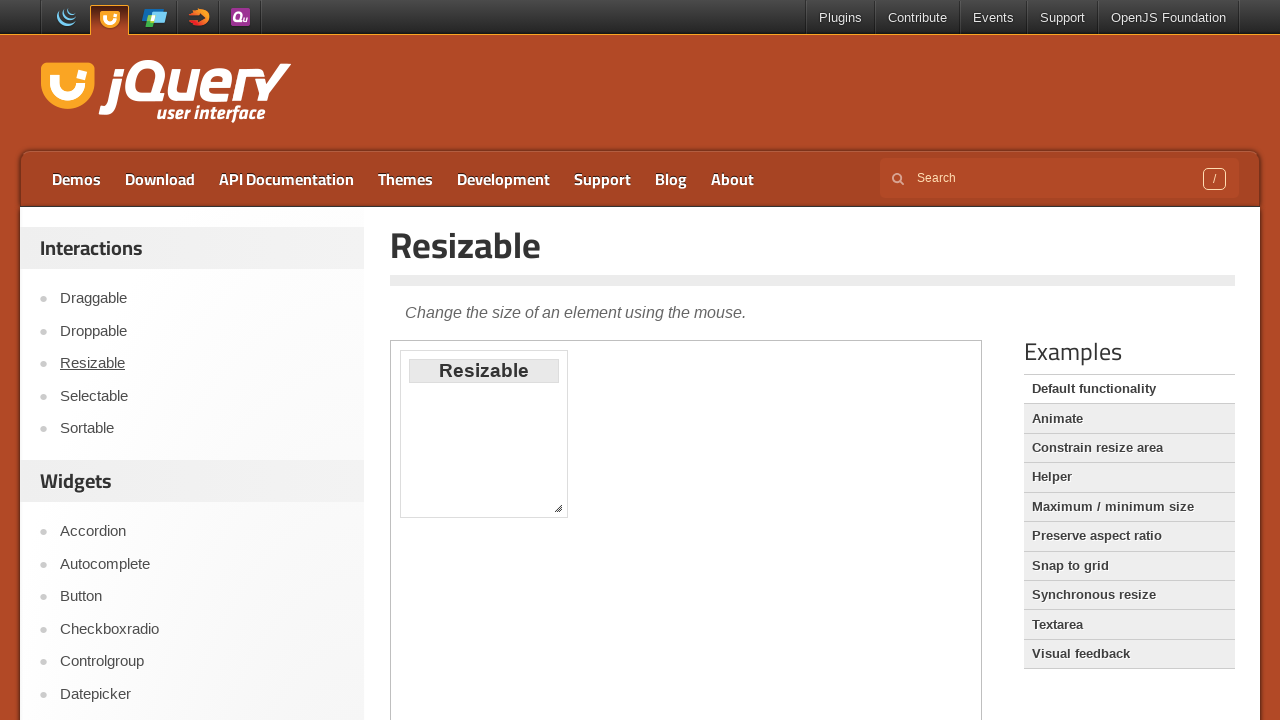

Resizable element is now visible
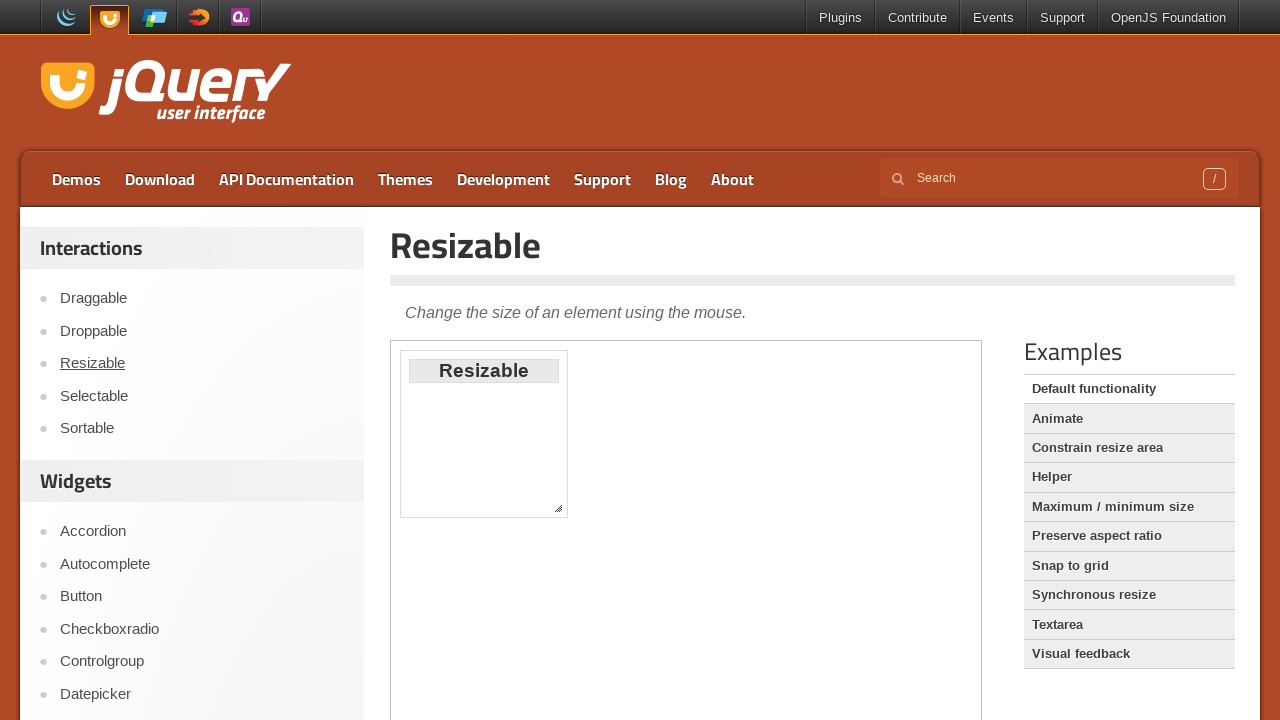

Located the resize handle at the southeast corner
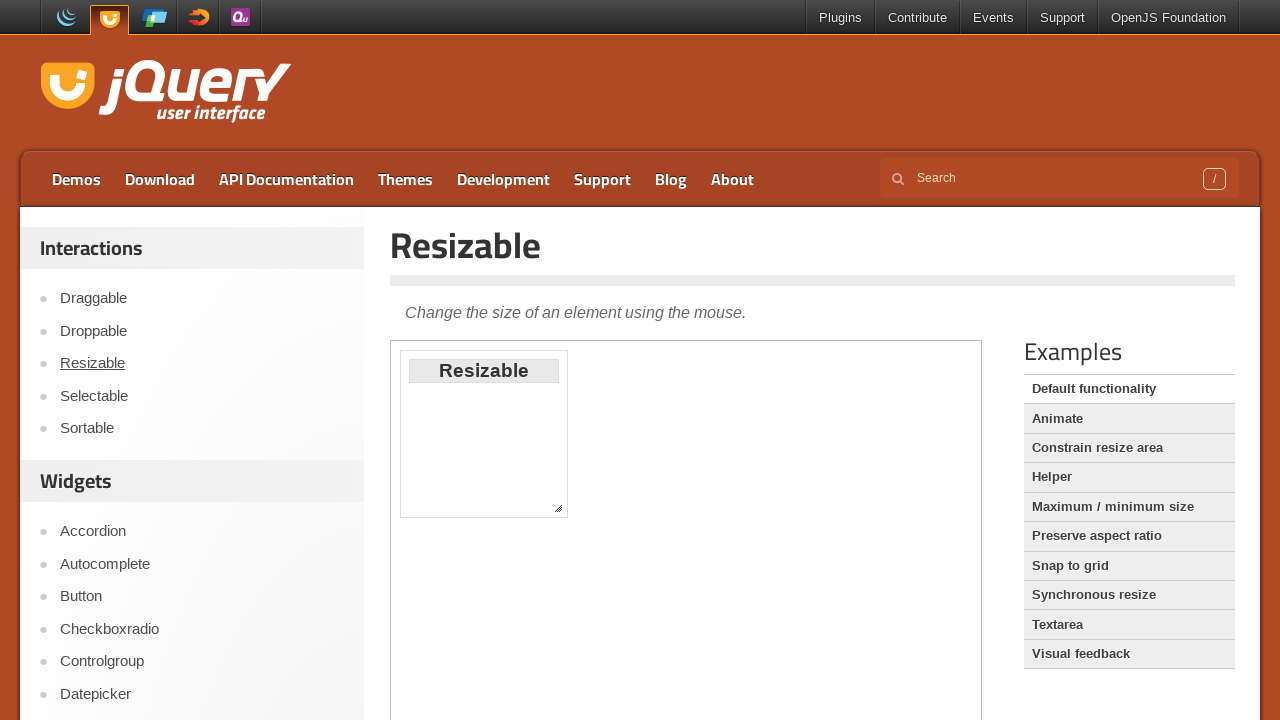

Dragged the resize handle to resize the element by 50x50 pixels at (600, 550)
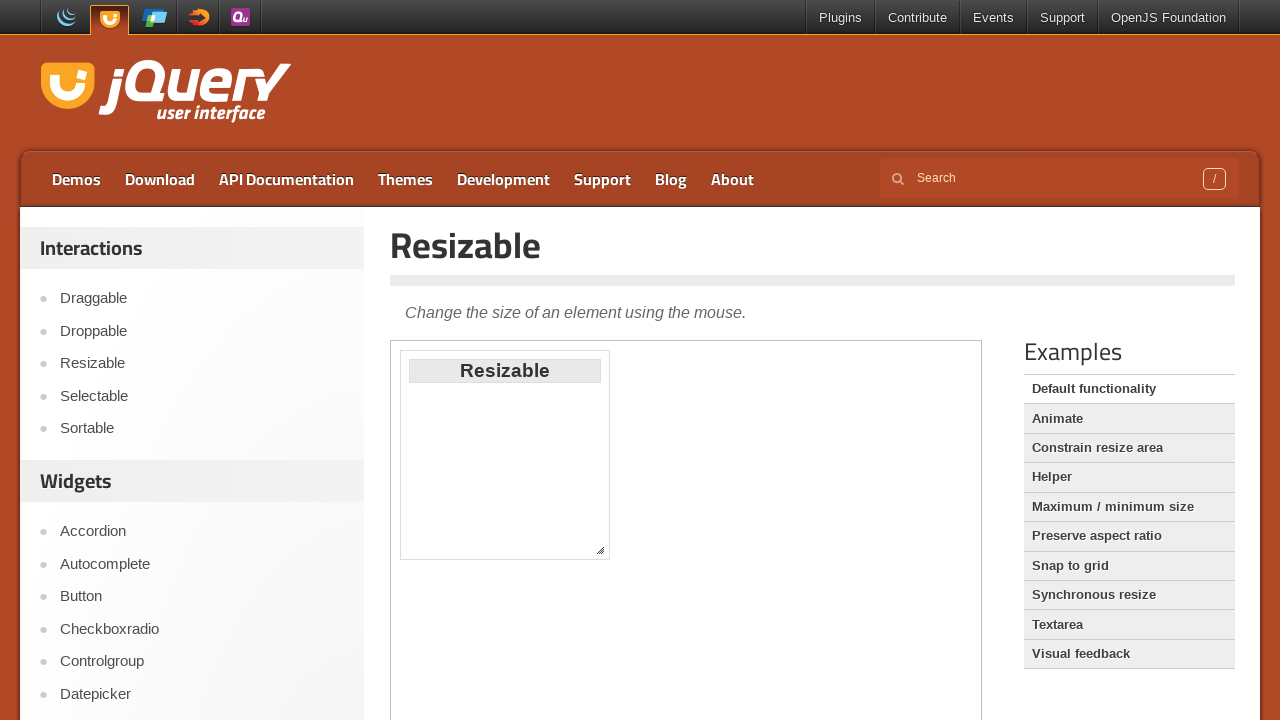

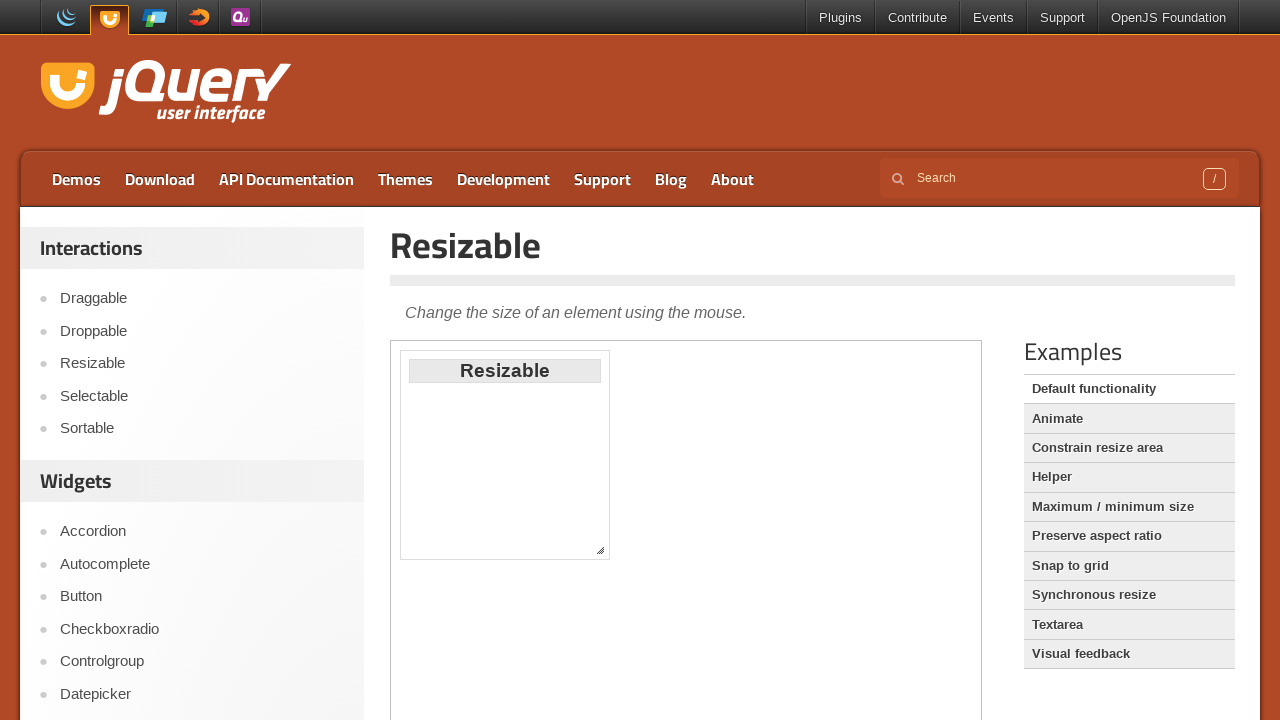